Verifies that the company branding logo is displayed on the OrangeHRM login page

Starting URL: https://opensource-demo.orangehrmlive.com/web/index.php/auth/login

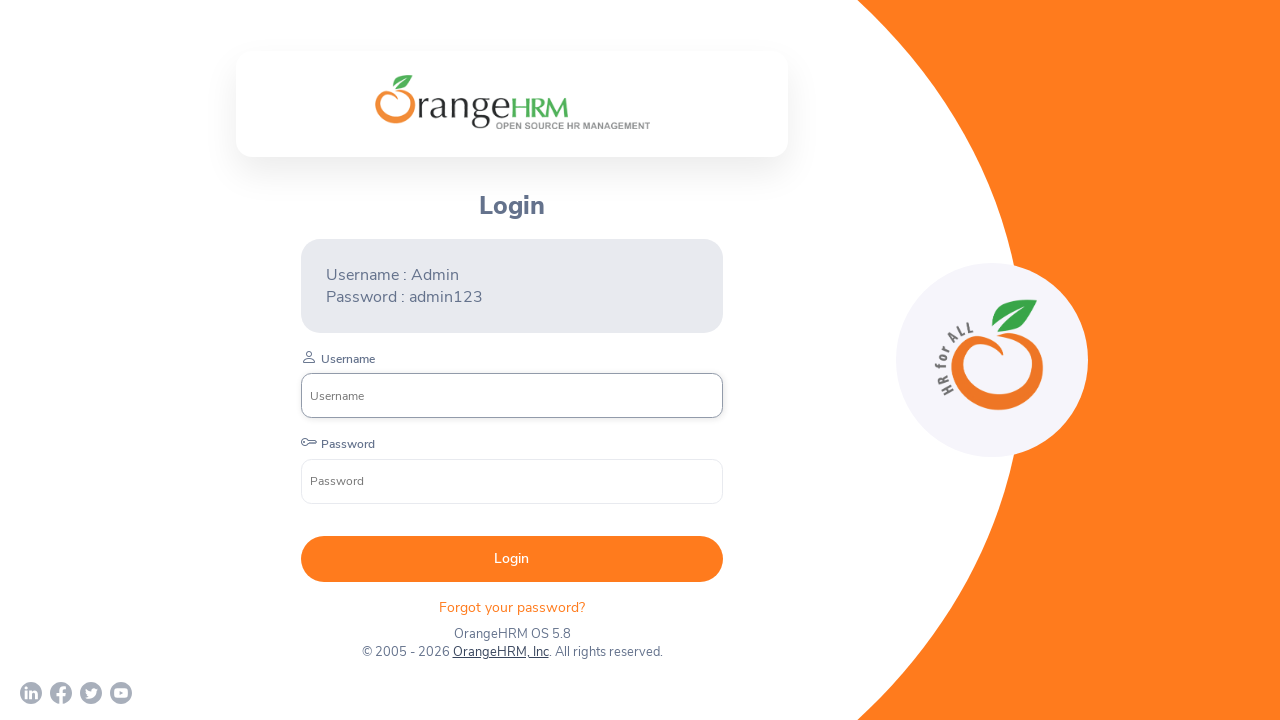

Waited for company branding logo to become visible
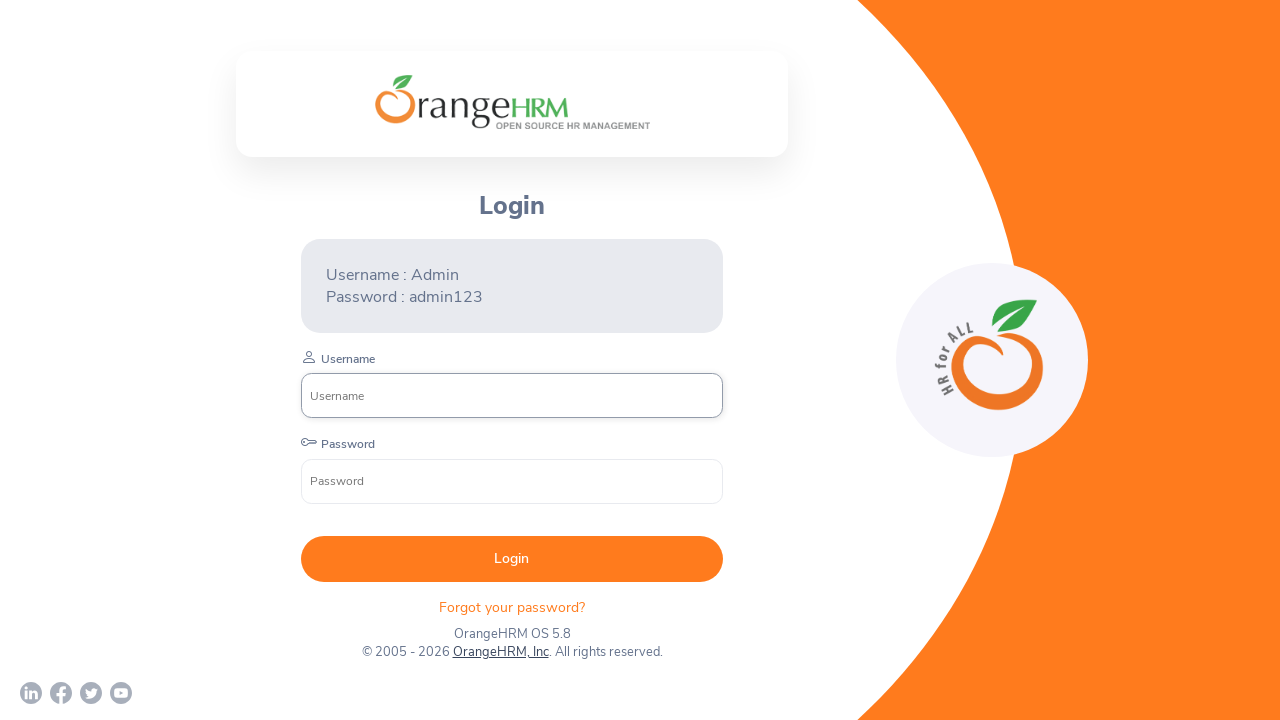

Verified that company branding logo is displayed on OrangeHRM login page
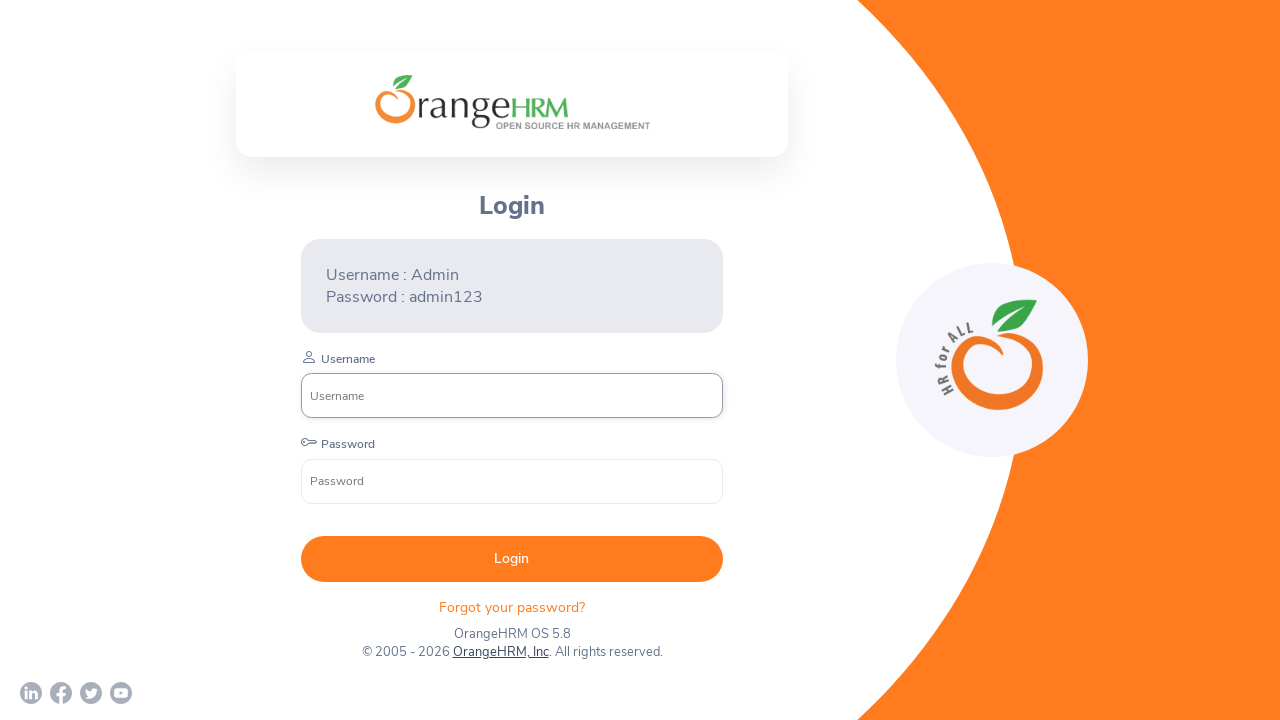

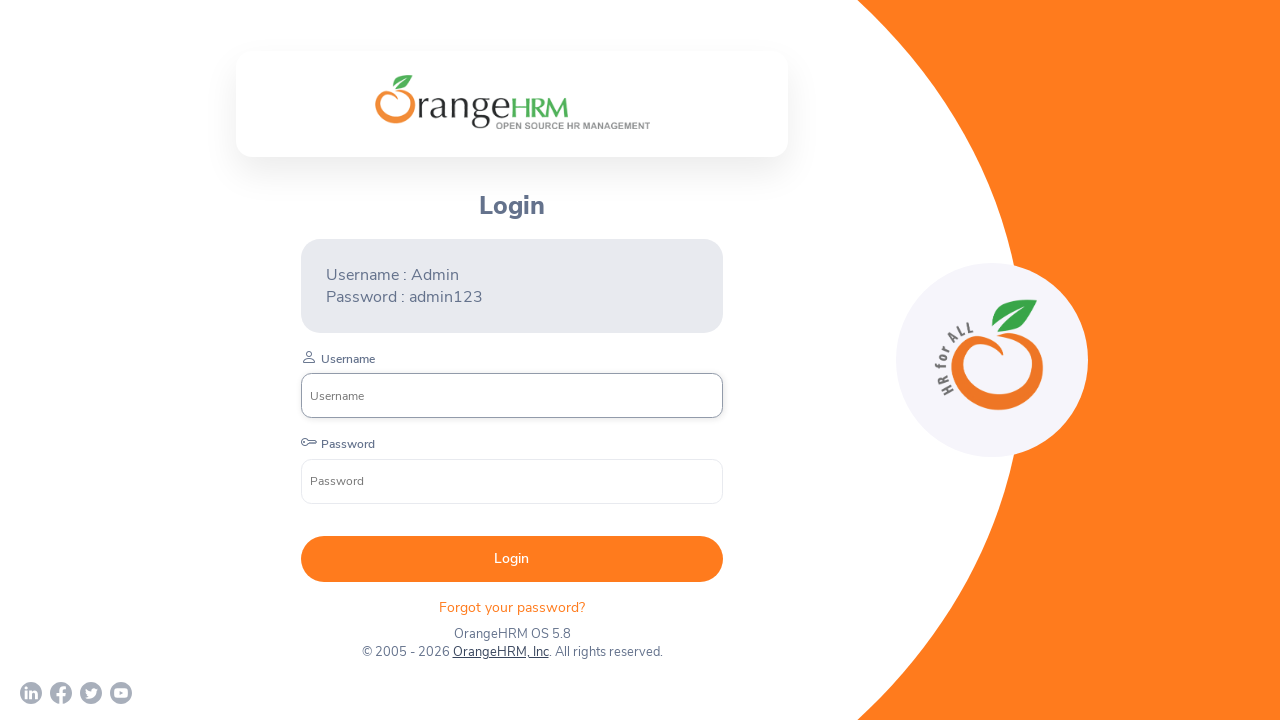